Navigates to the Polymer Shop homepage and verifies that the page title is "Home - SHOP"

Starting URL: https://shop.polymer-project.org/

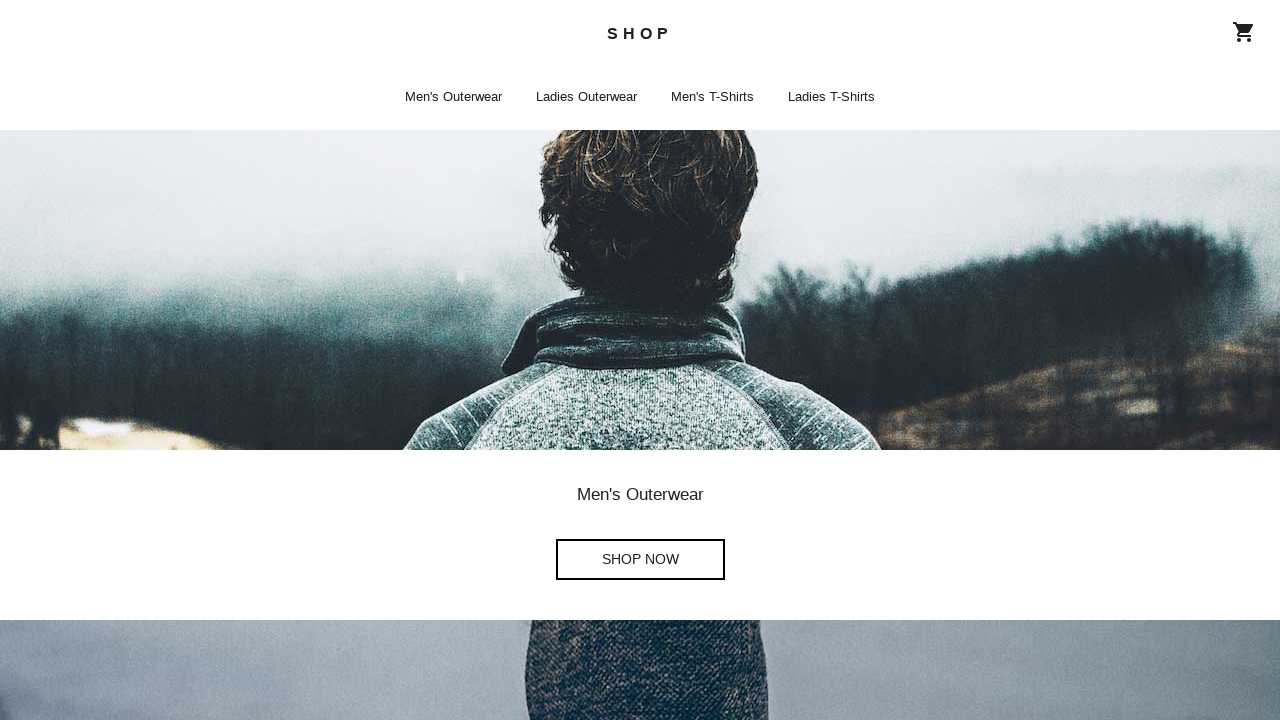

Navigated to Polymer Shop homepage
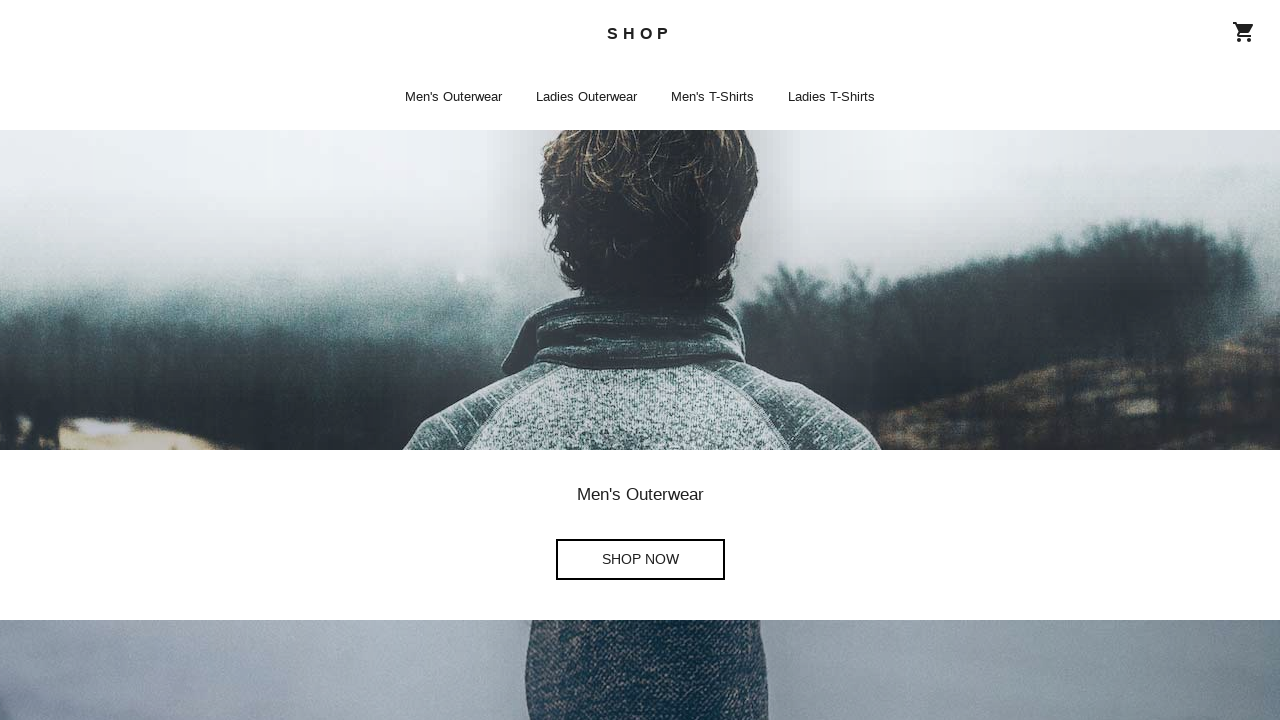

Page fully loaded (domcontentloaded)
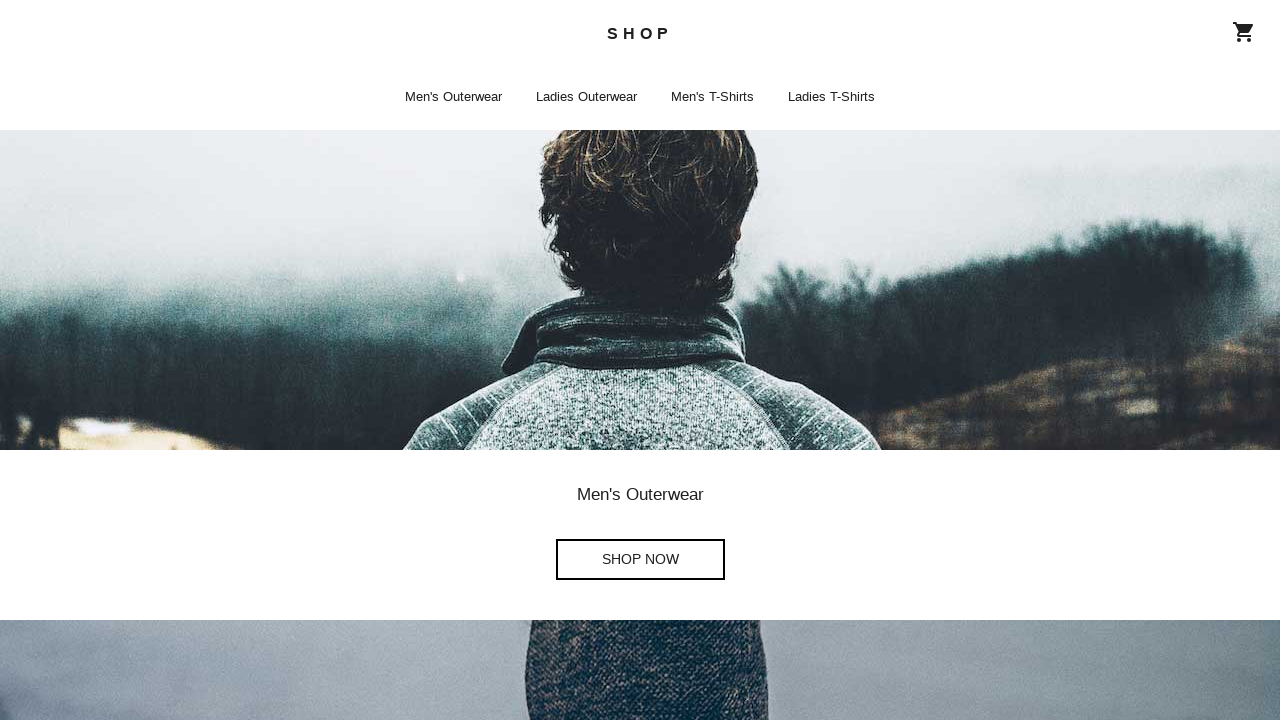

Retrieved page title: 'Home - SHOP'
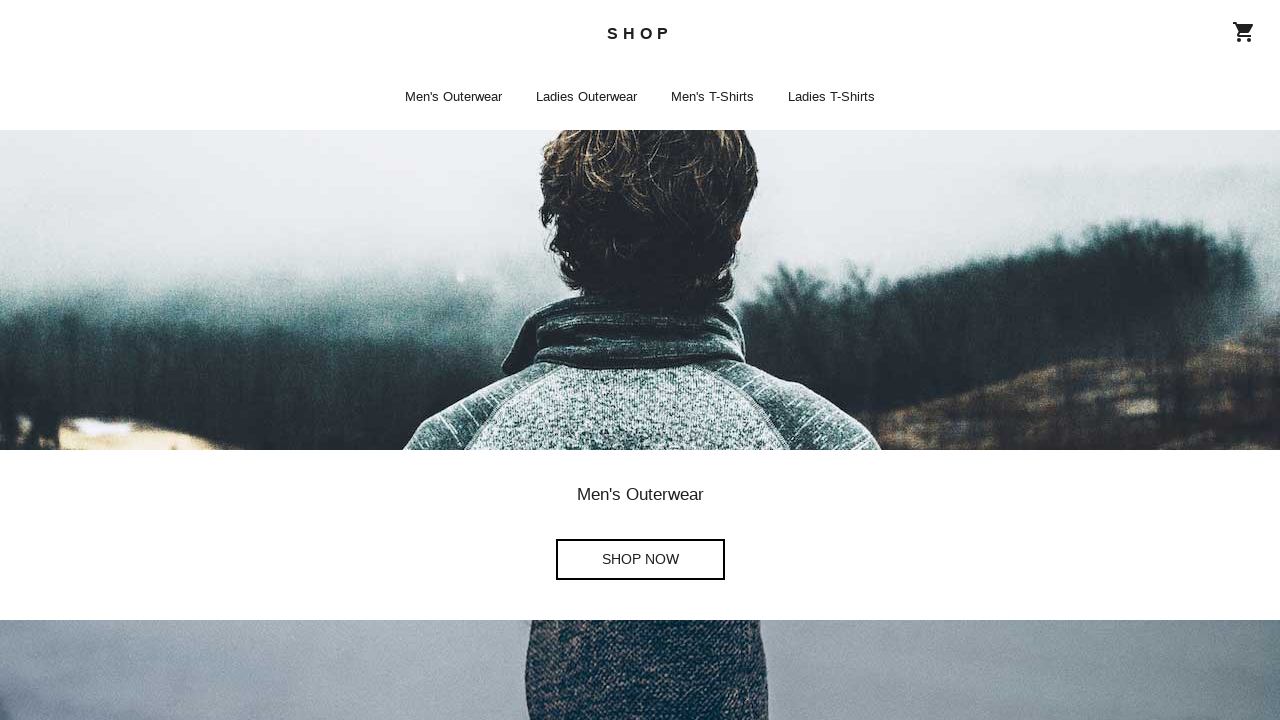

Verified page title is 'Home - SHOP'
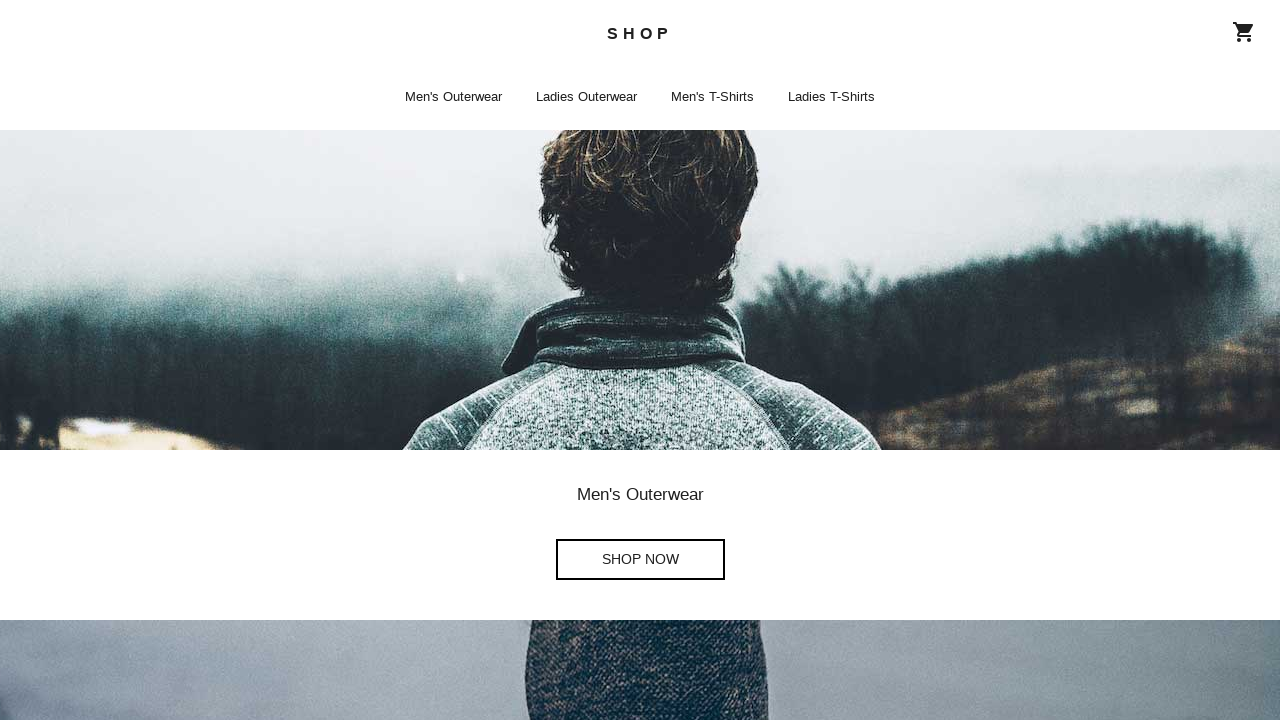

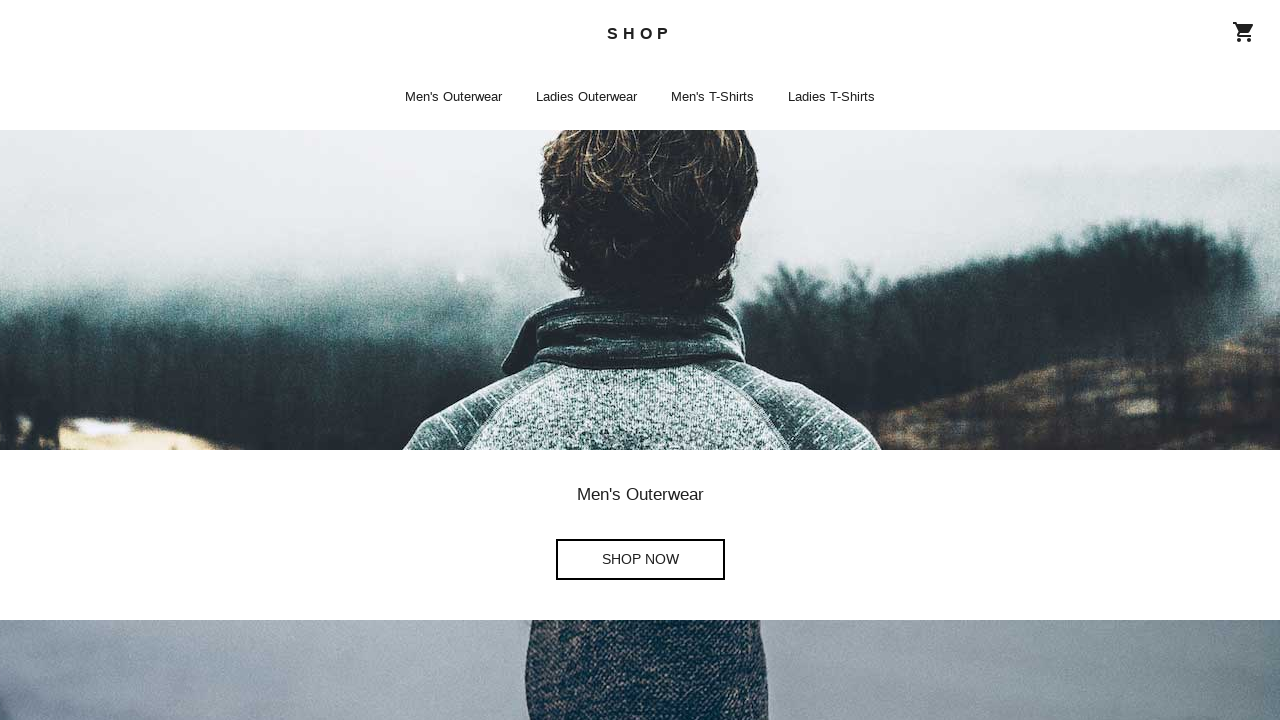